Tests performing a math operation based on displayed numbers and operator, then entering the result

Starting URL: https://obstaclecourse.tricentis.com/Obstacles/32403

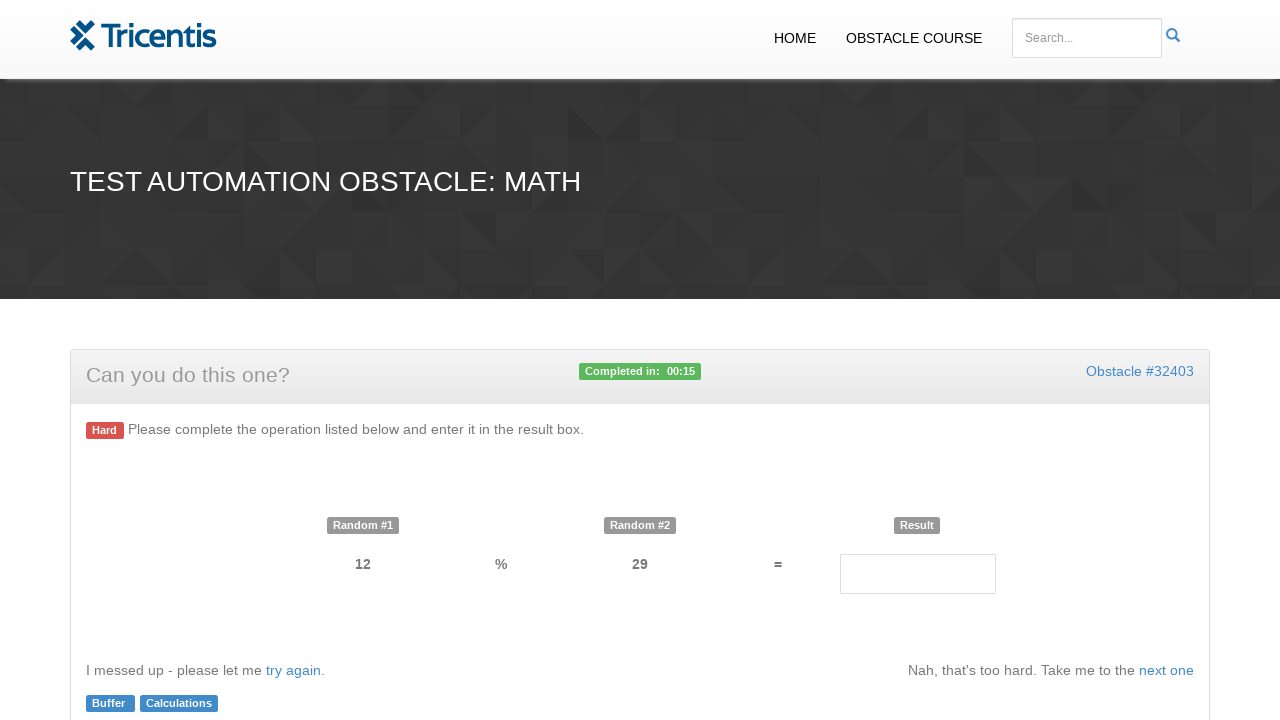

Retrieved first number from display
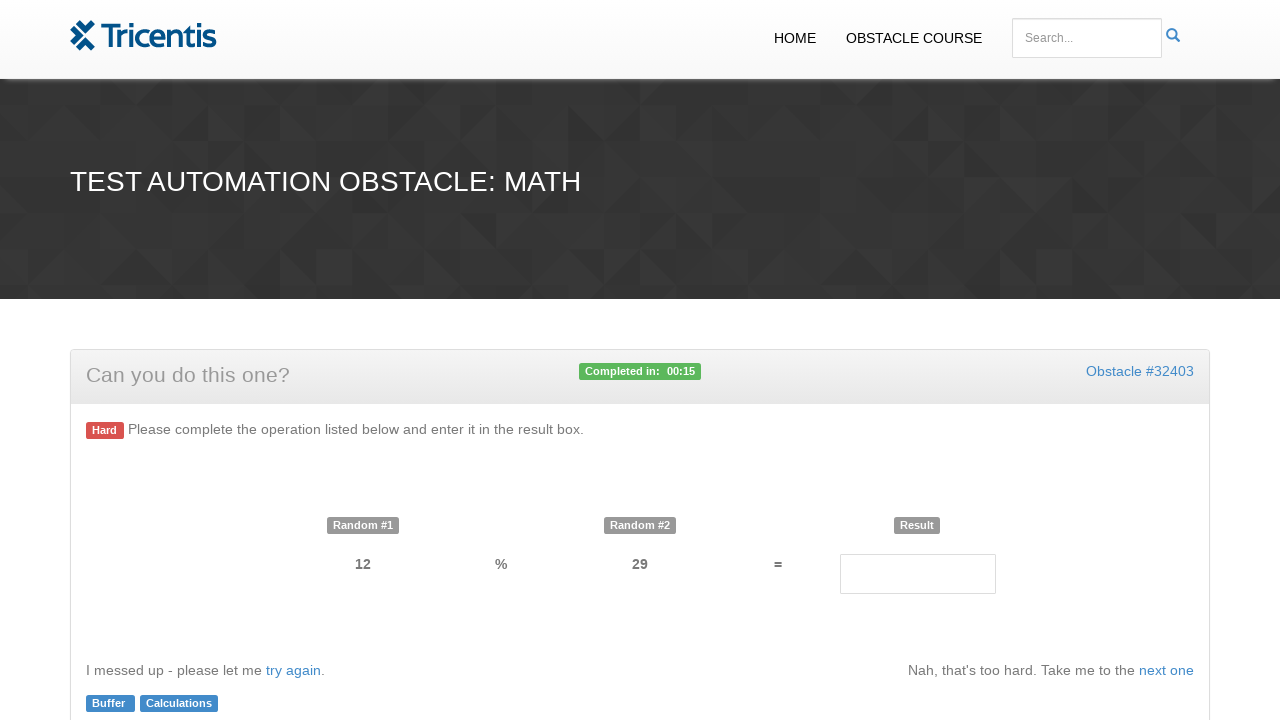

Retrieved second number from display
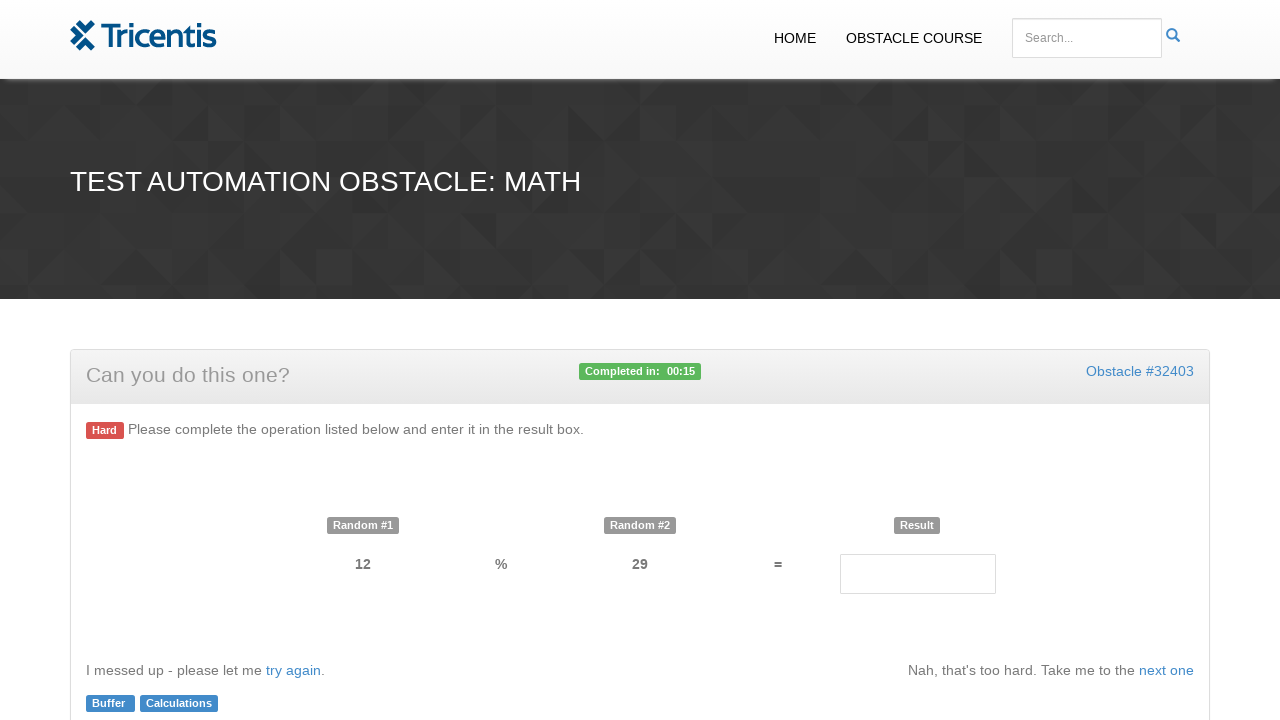

Retrieved operator from display
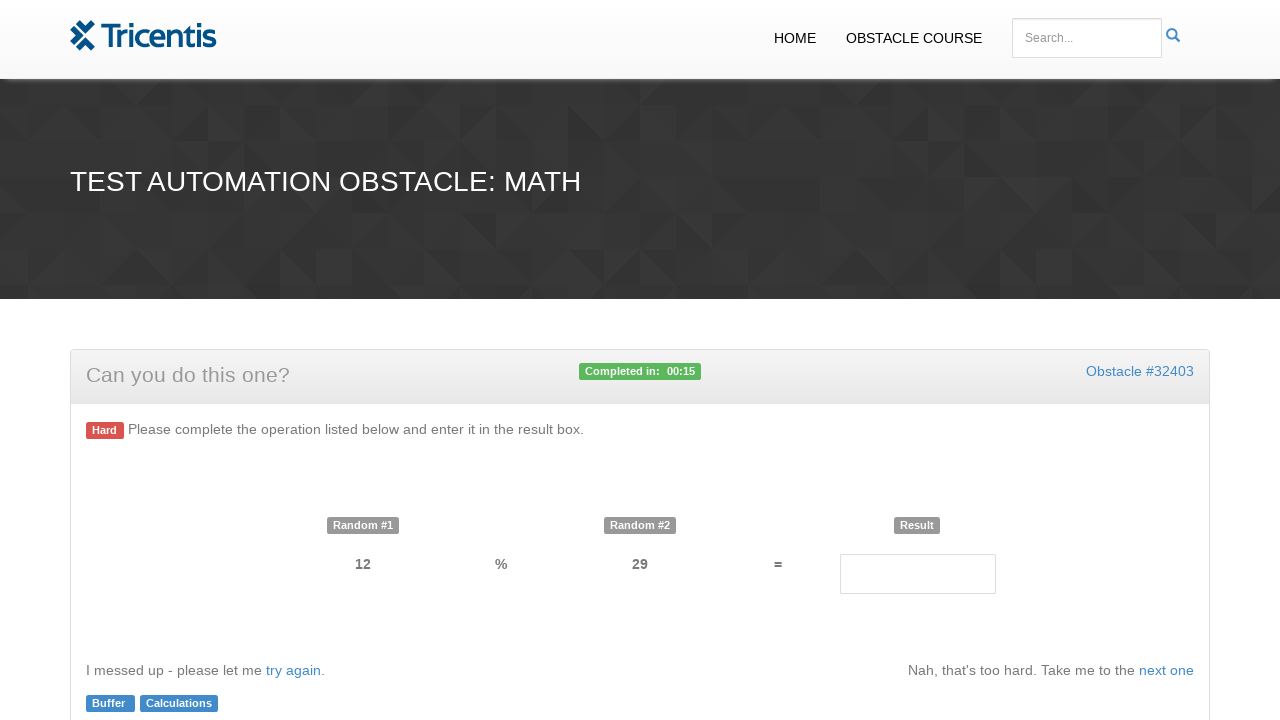

Calculated result: 12 % 29 = 12
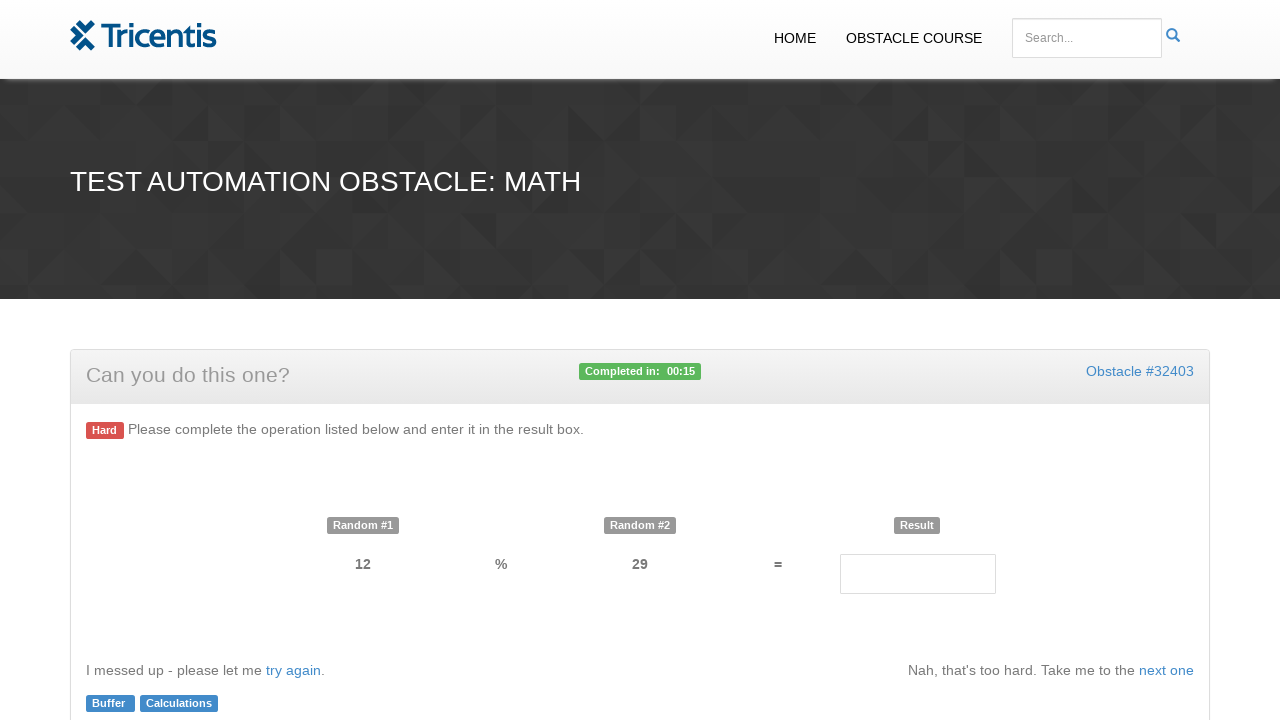

Entered calculated result '12' into result field on #result
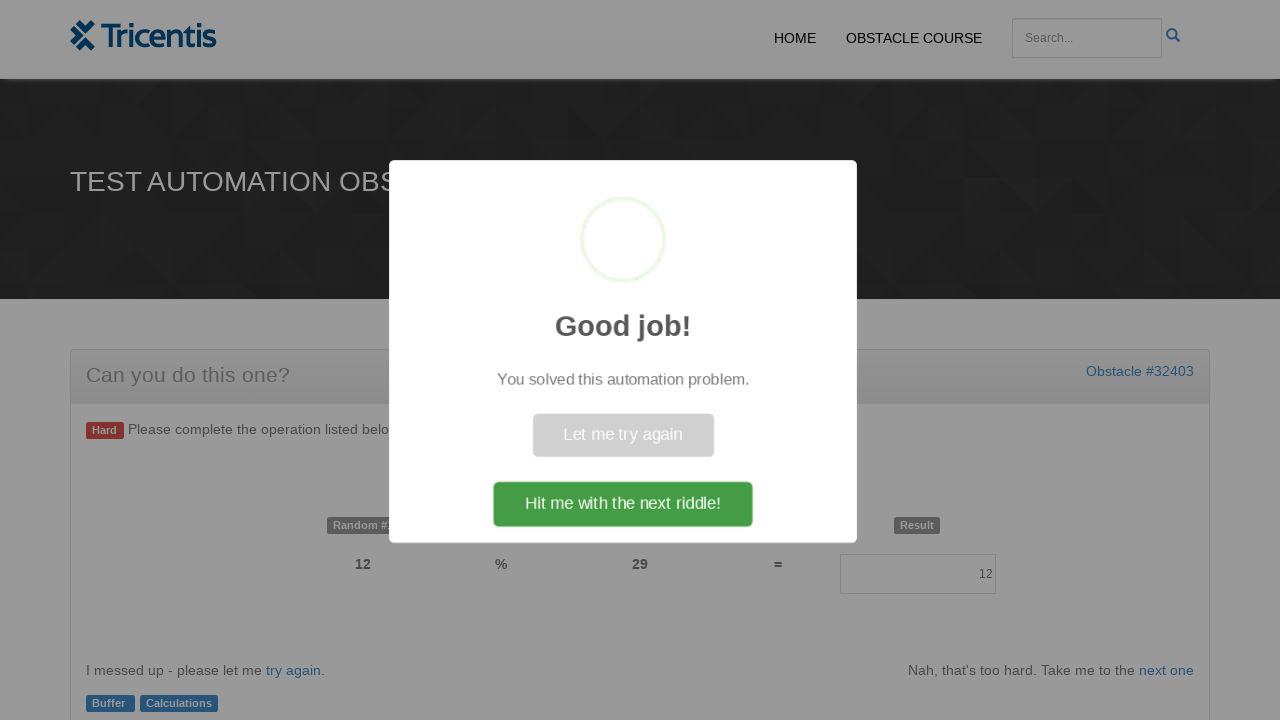

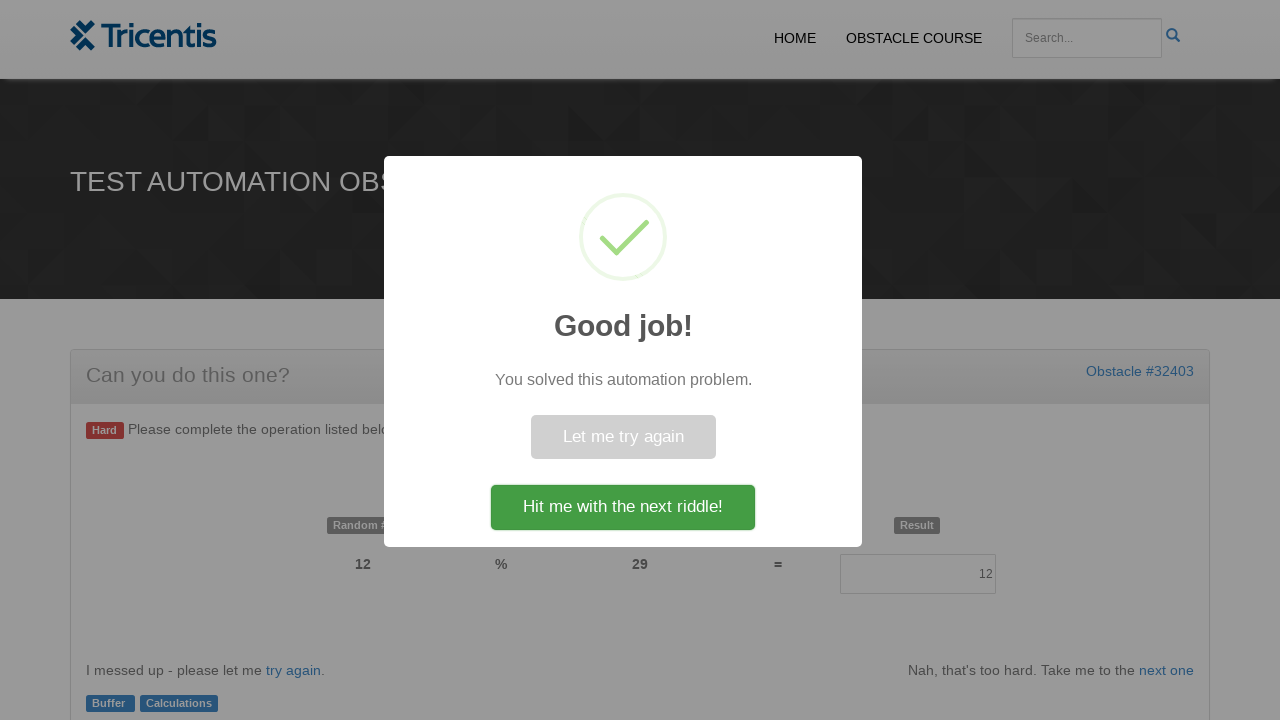